Tests checkbox selection and autosuggest dropdown functionality by clicking a Senior Citizen Discount checkbox, verifying it's selected, then typing in an autosuggest field and selecting "India" from the suggestions.

Starting URL: https://rahulshettyacademy.com/dropdownsPractise/

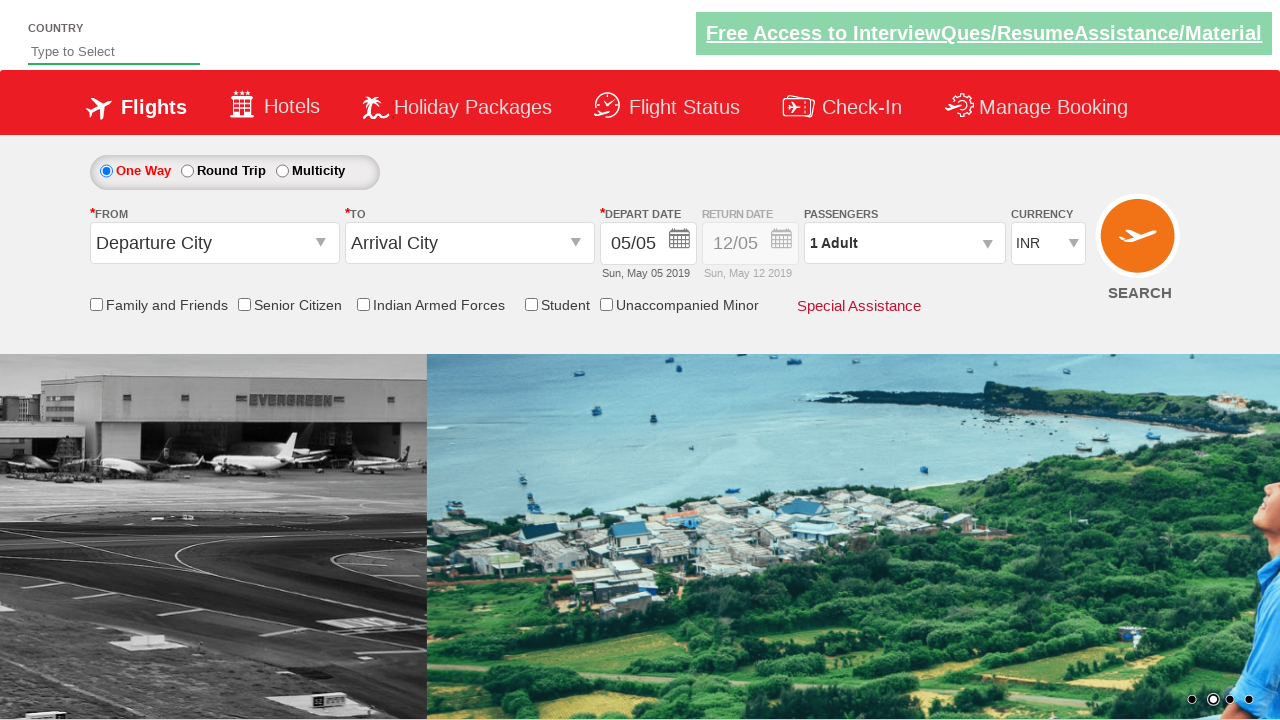

Clicked Senior Citizen Discount checkbox at (244, 304) on input[id*='SeniorCitizenDiscount']
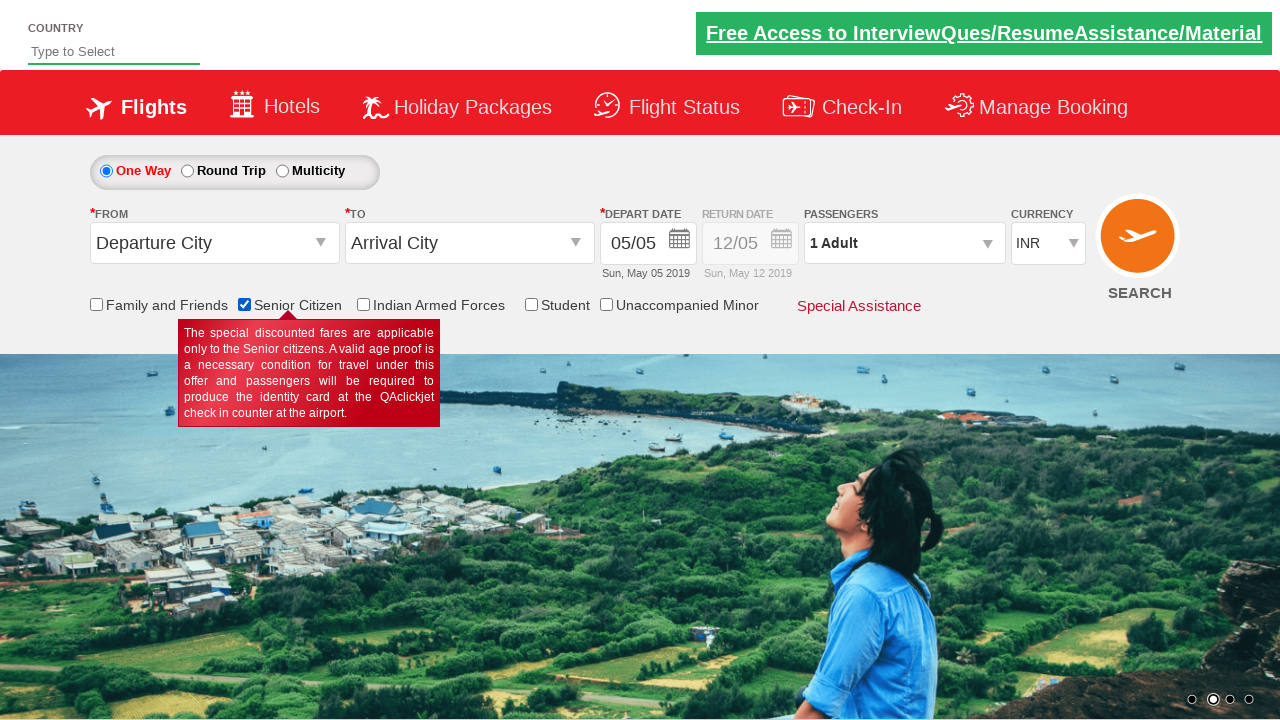

Verified Senior Citizen Discount checkbox is selected
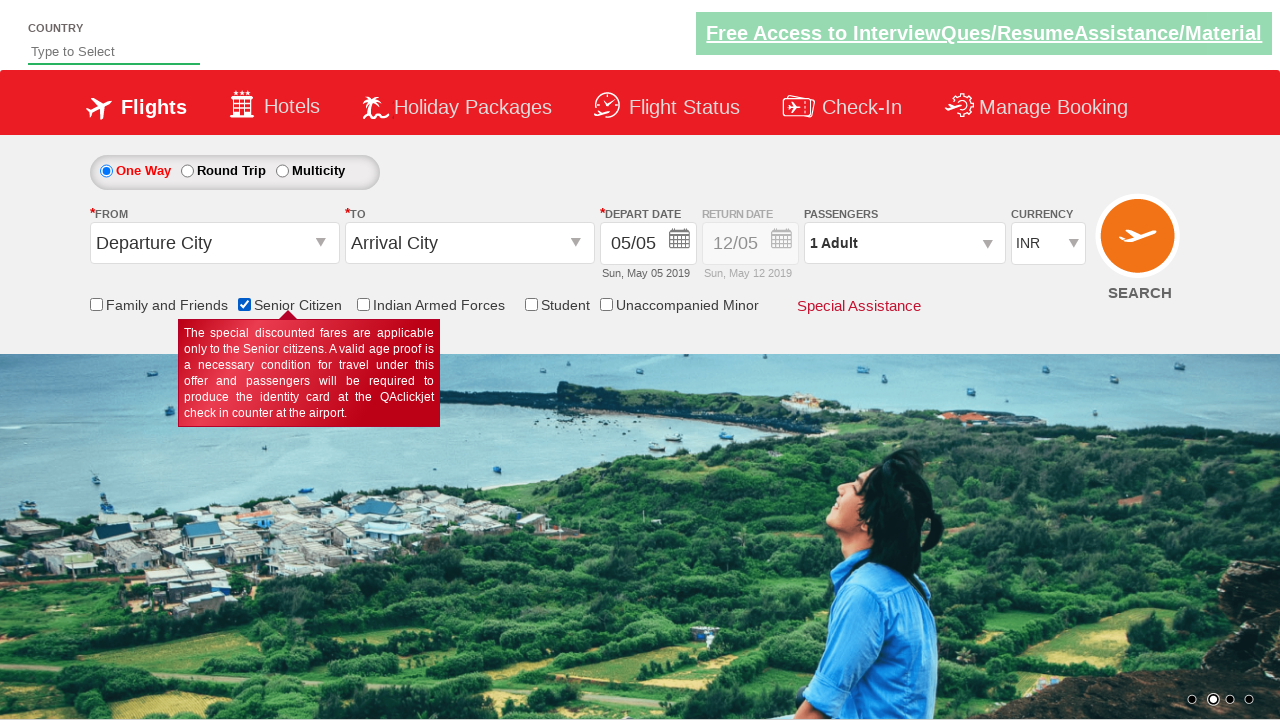

Typed 'ind' in autosuggest field on #autosuggest
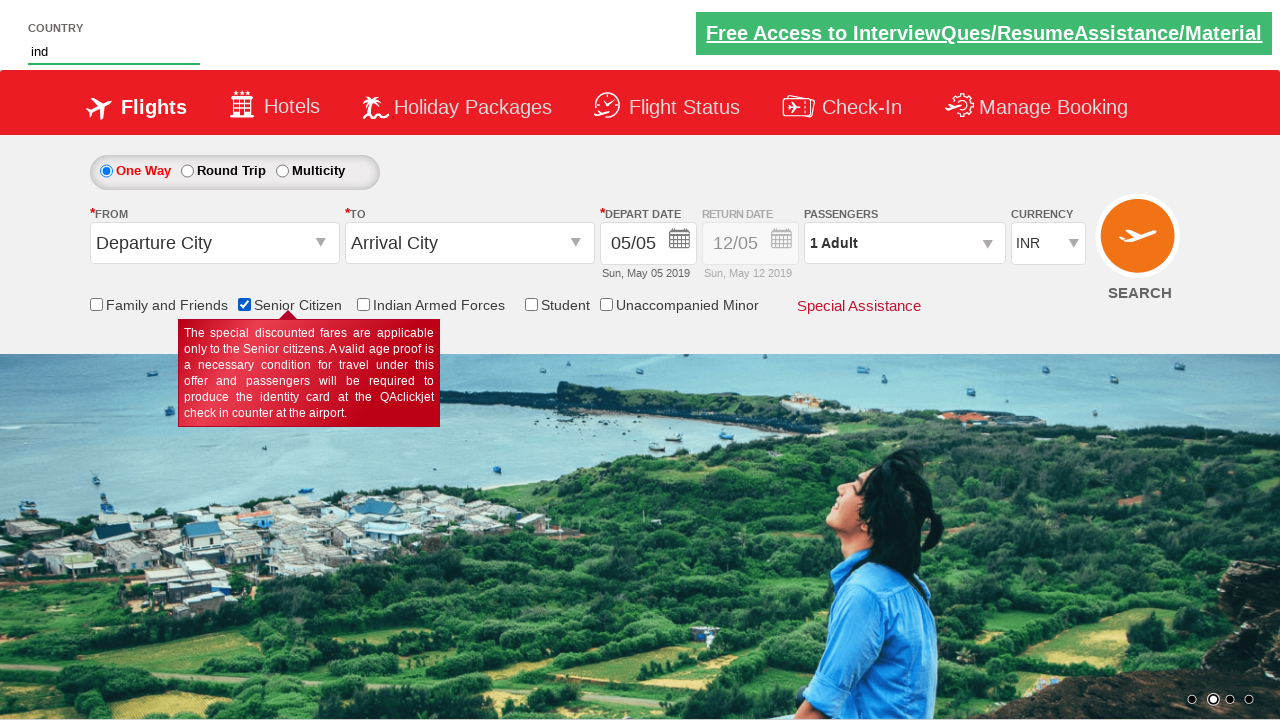

Autosuggest dropdown options appeared
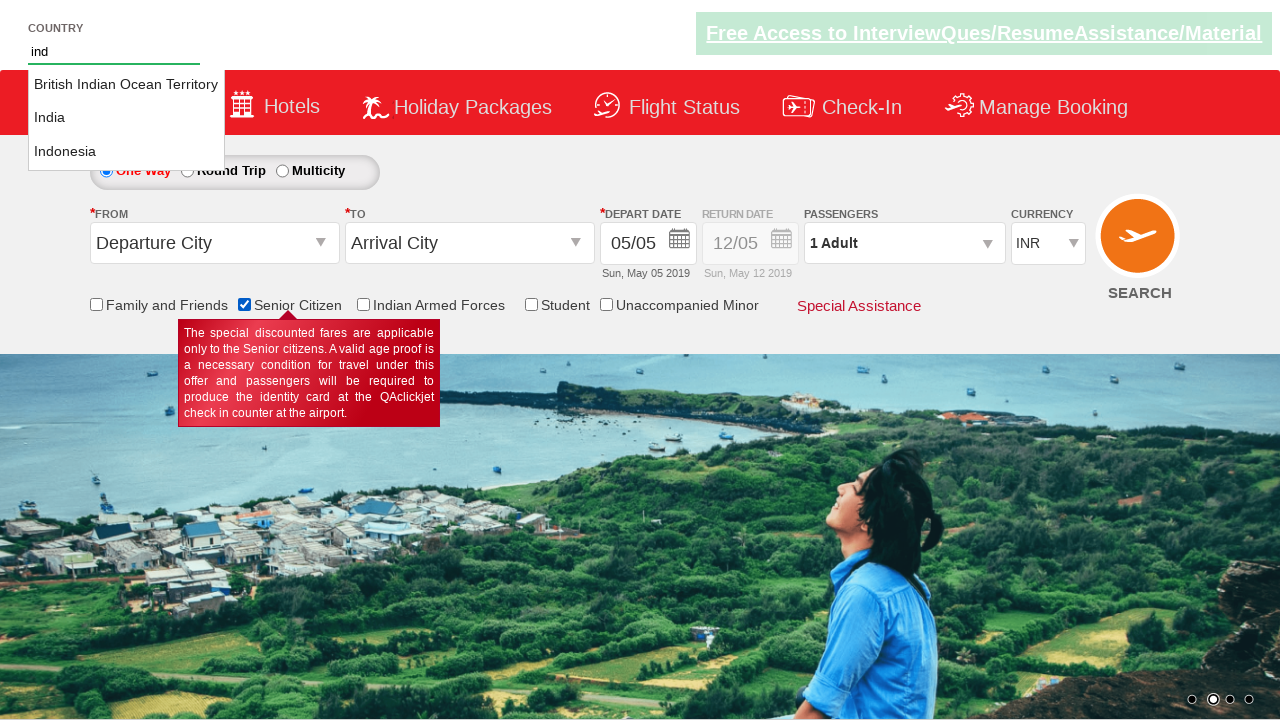

Selected 'India' from autosuggest dropdown at (126, 118) on li.ui-menu-item a >> nth=1
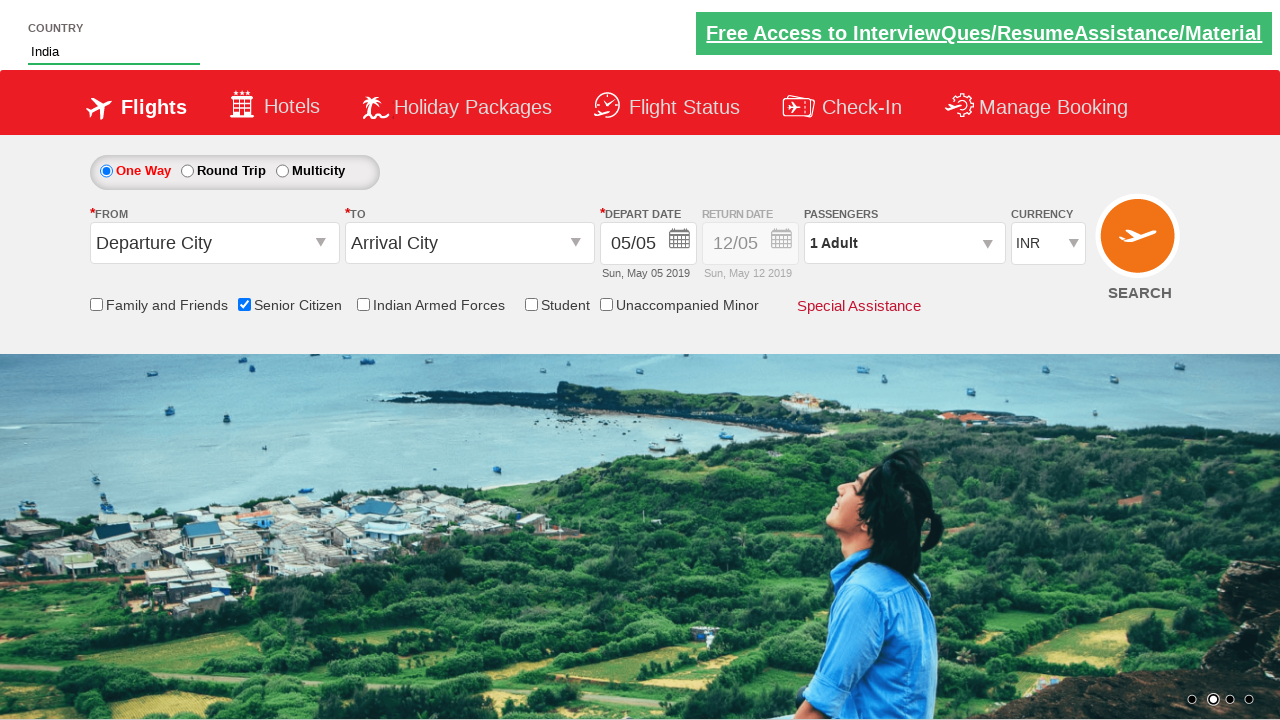

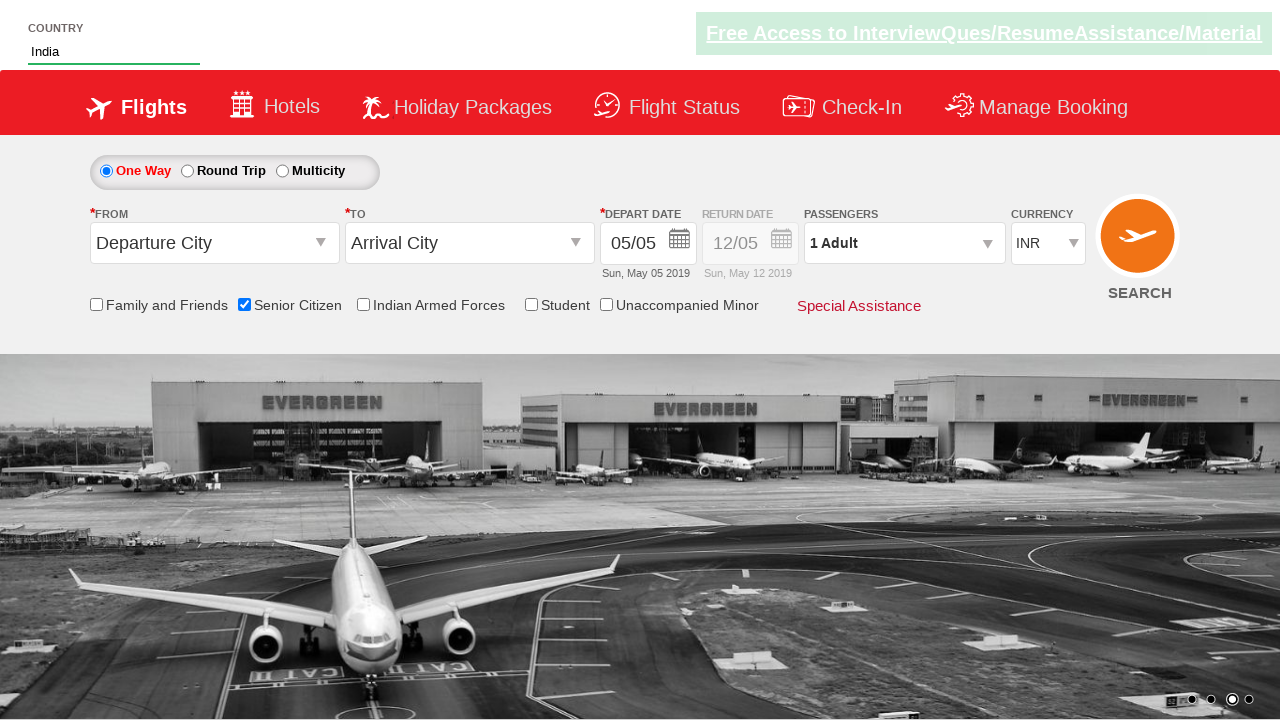